Tests selecting a specific radio button by its value attribute dynamically

Starting URL: http://antoniotrindade.com.br/treinoautomacao/elementsweb.html

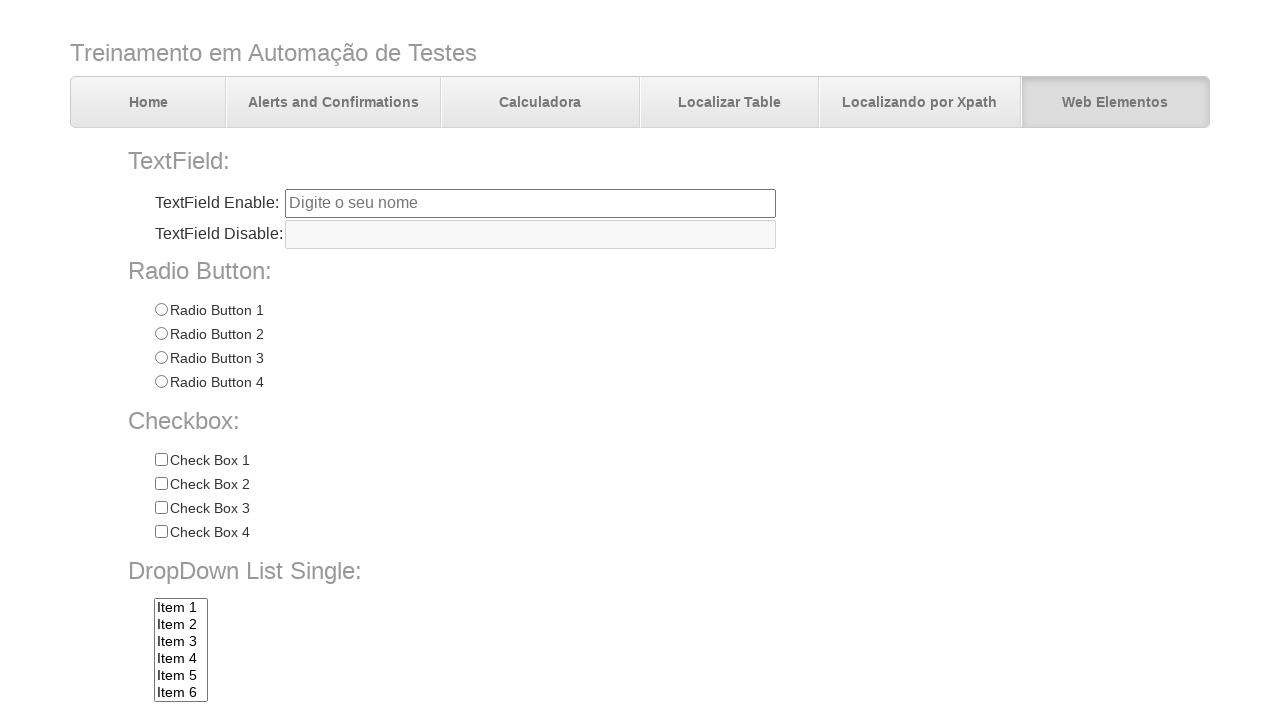

Navigated to elements web page
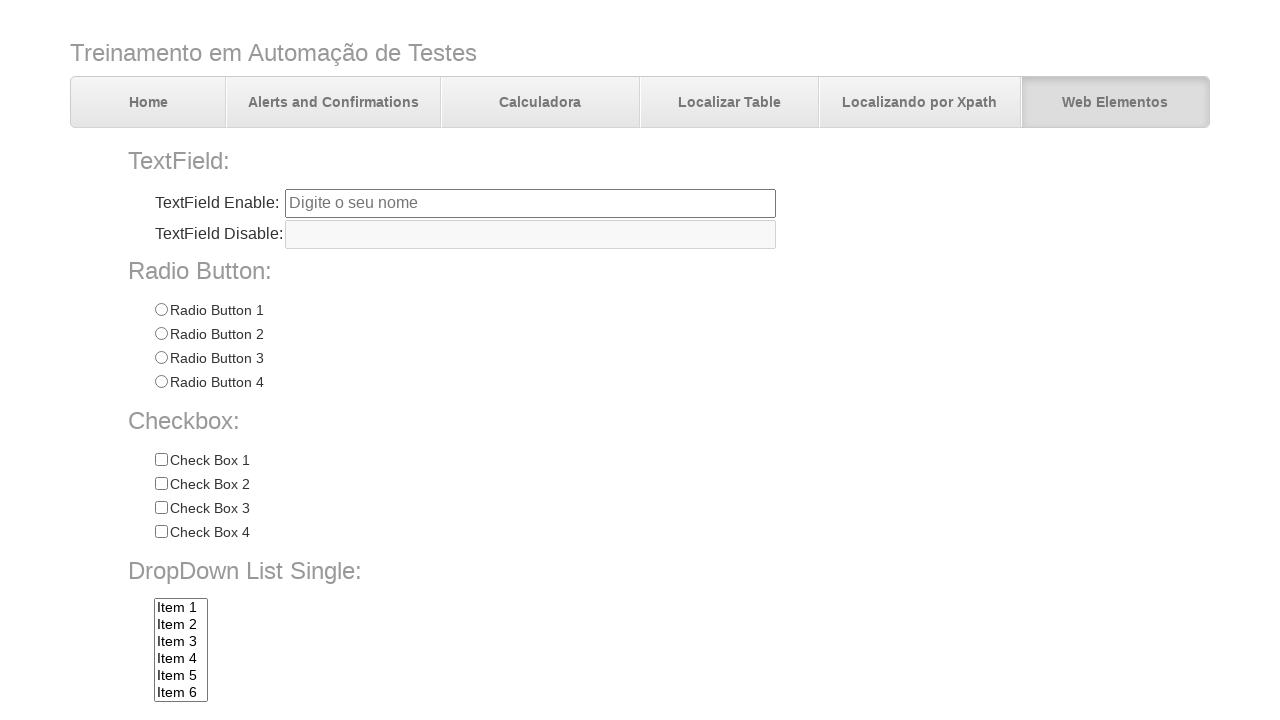

Clicked radio button with value 'Radio 3' at (161, 358) on input[name='radioGroup1'][value='Radio 3']
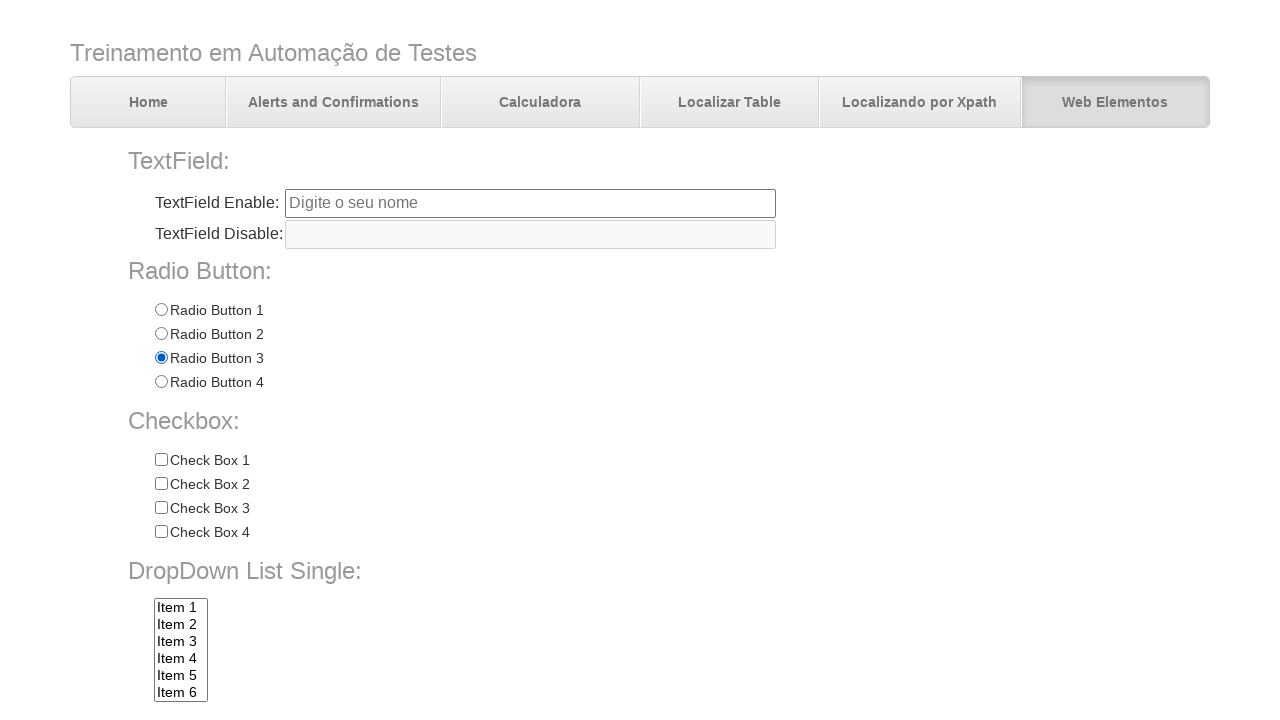

Located all radio buttons in radioGroup1
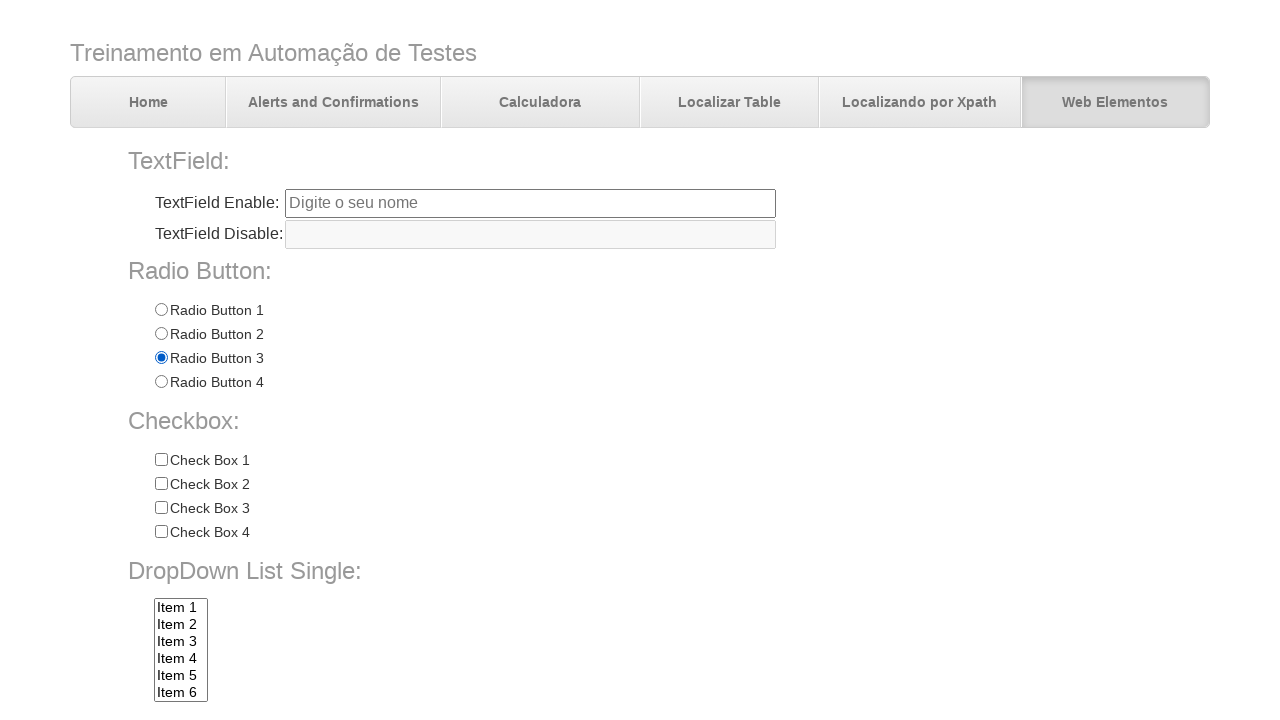

Verified that the third radio button is selected
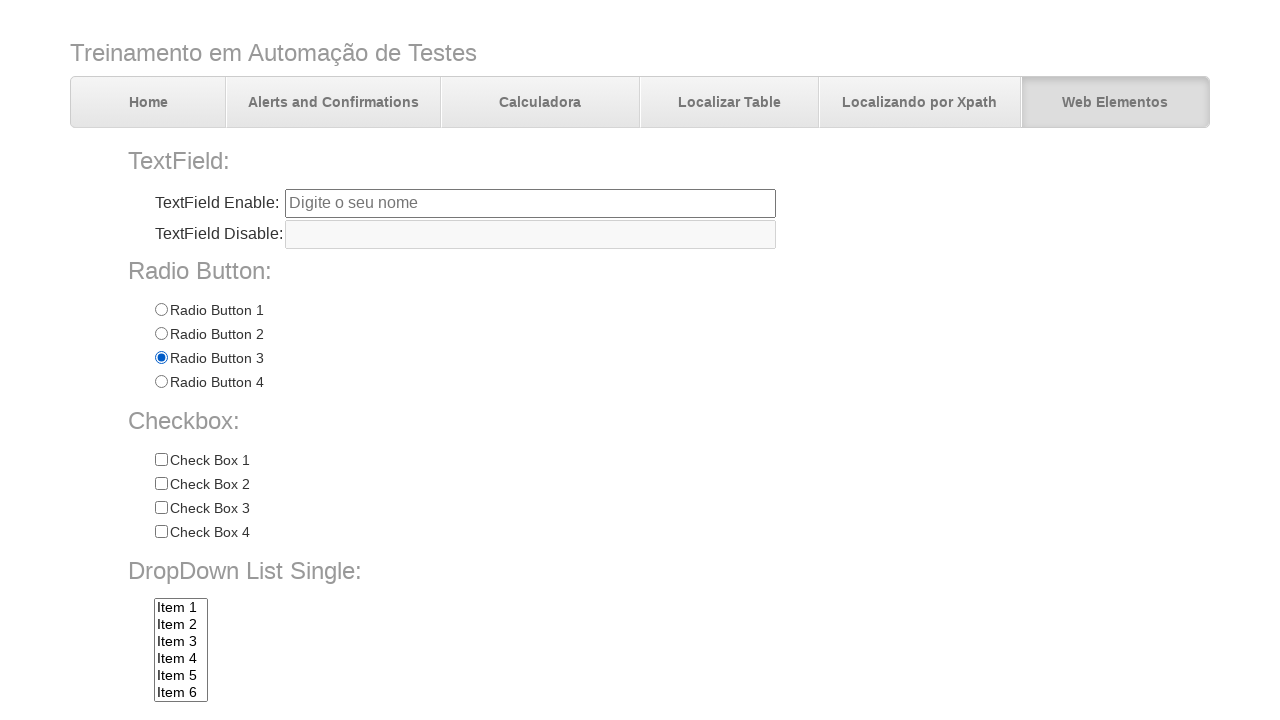

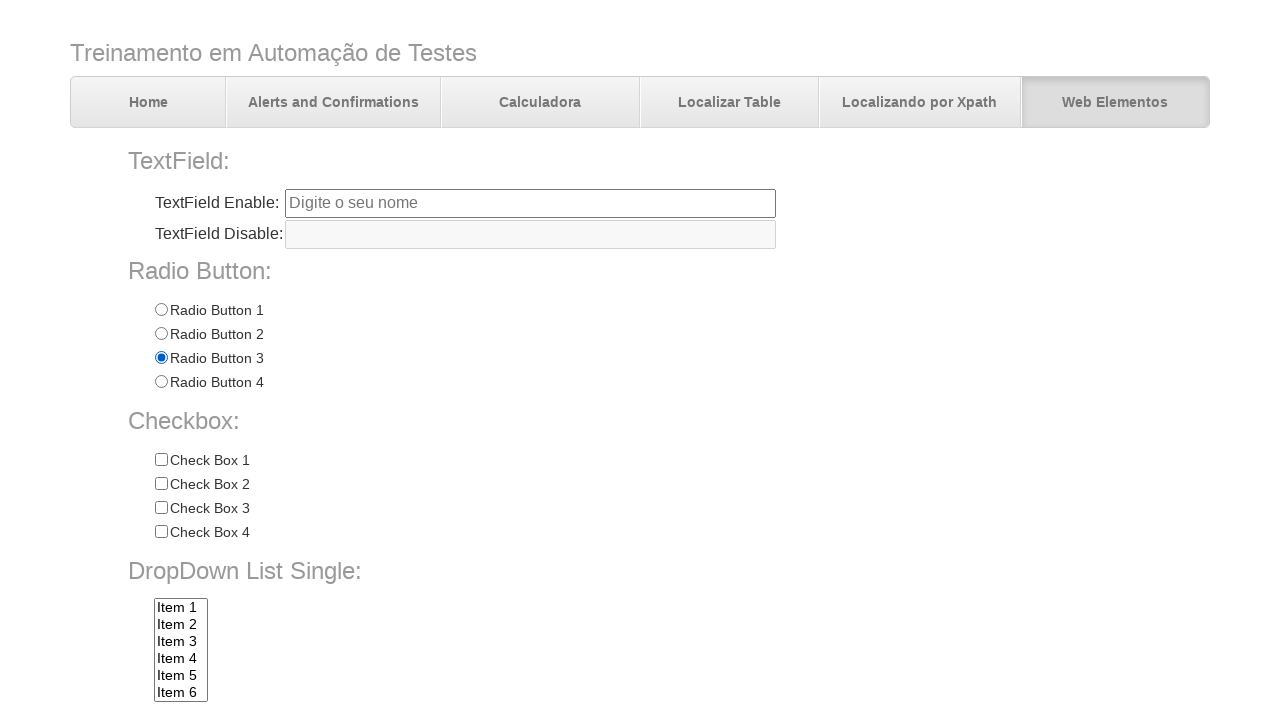